Navigates to the Omayo blog website and loads the page

Starting URL: http://omayo.blogspot.com/

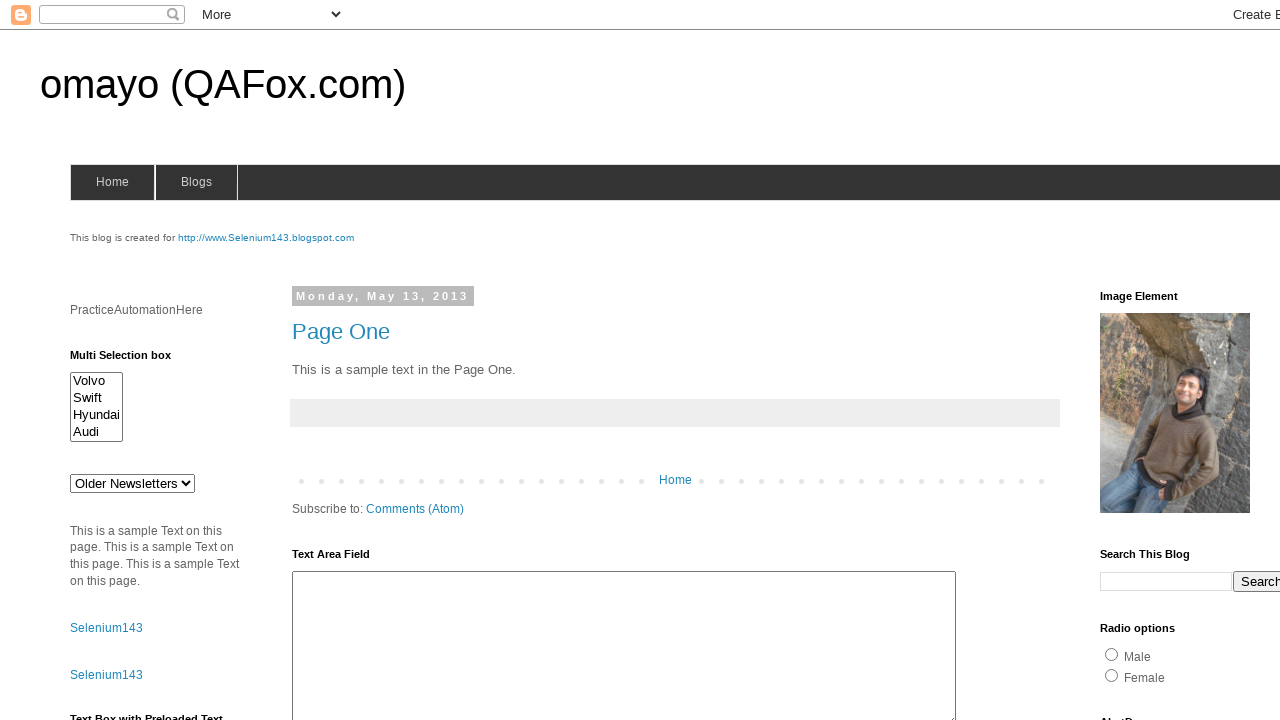

Navigated to Omayo blog website at http://omayo.blogspot.com/
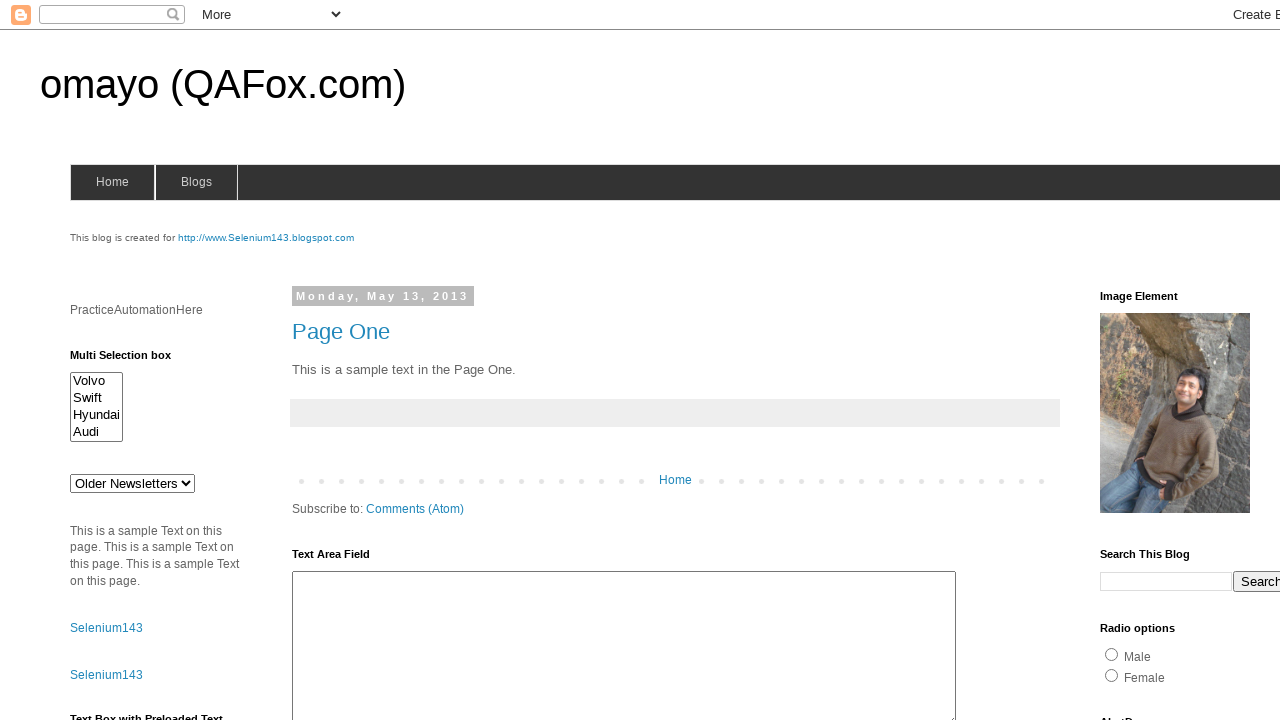

Page fully loaded
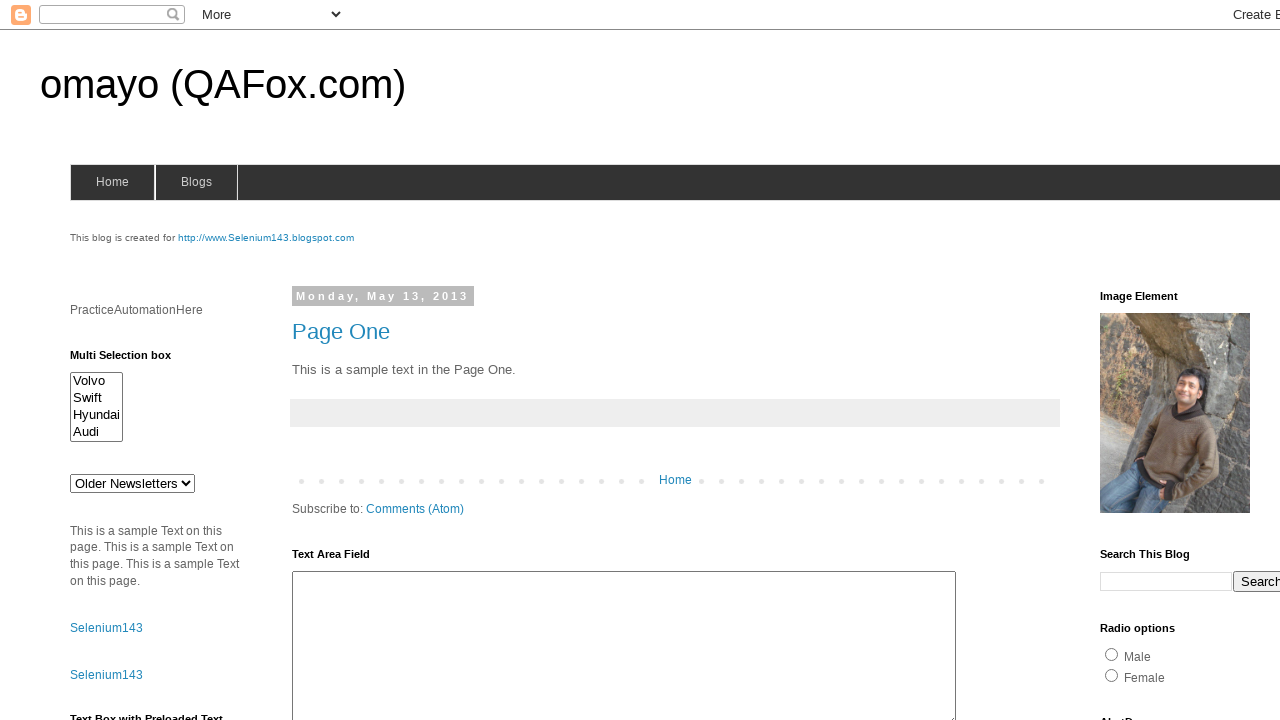

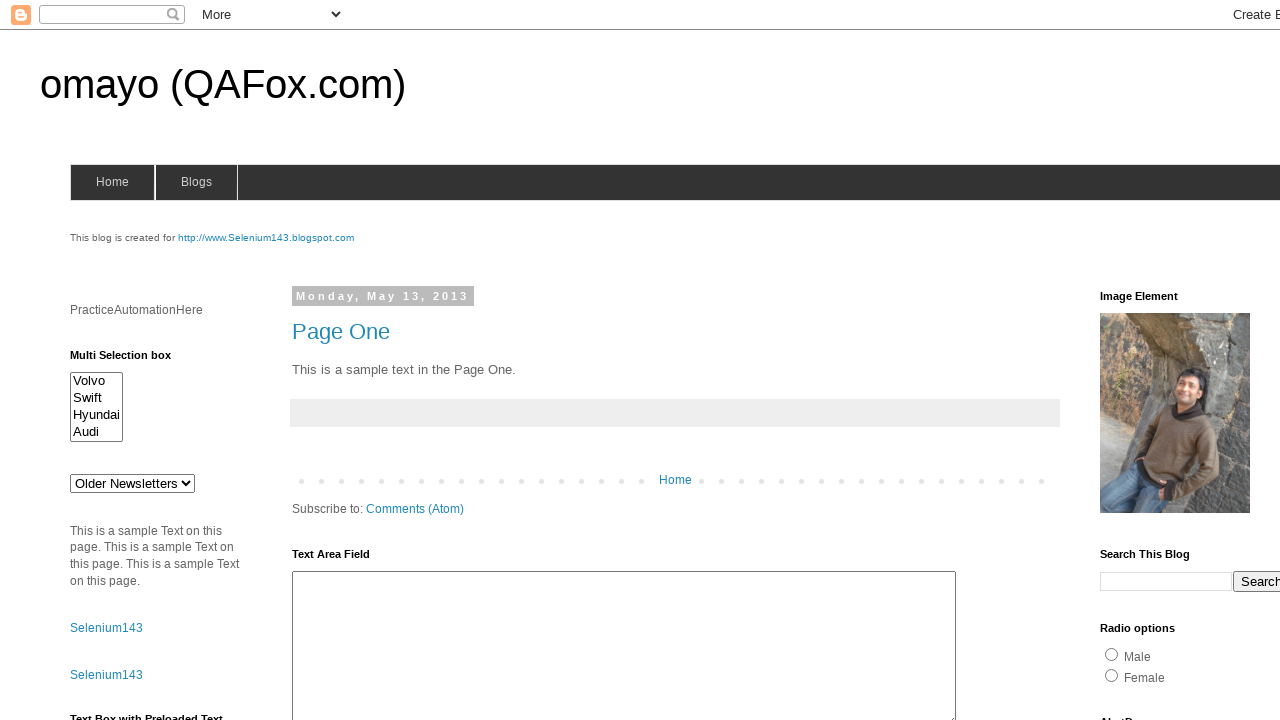